Tests window handling functionality by clicking a button that opens a new window and switching to it

Starting URL: http://demo.automationtesting.in/Windows.html

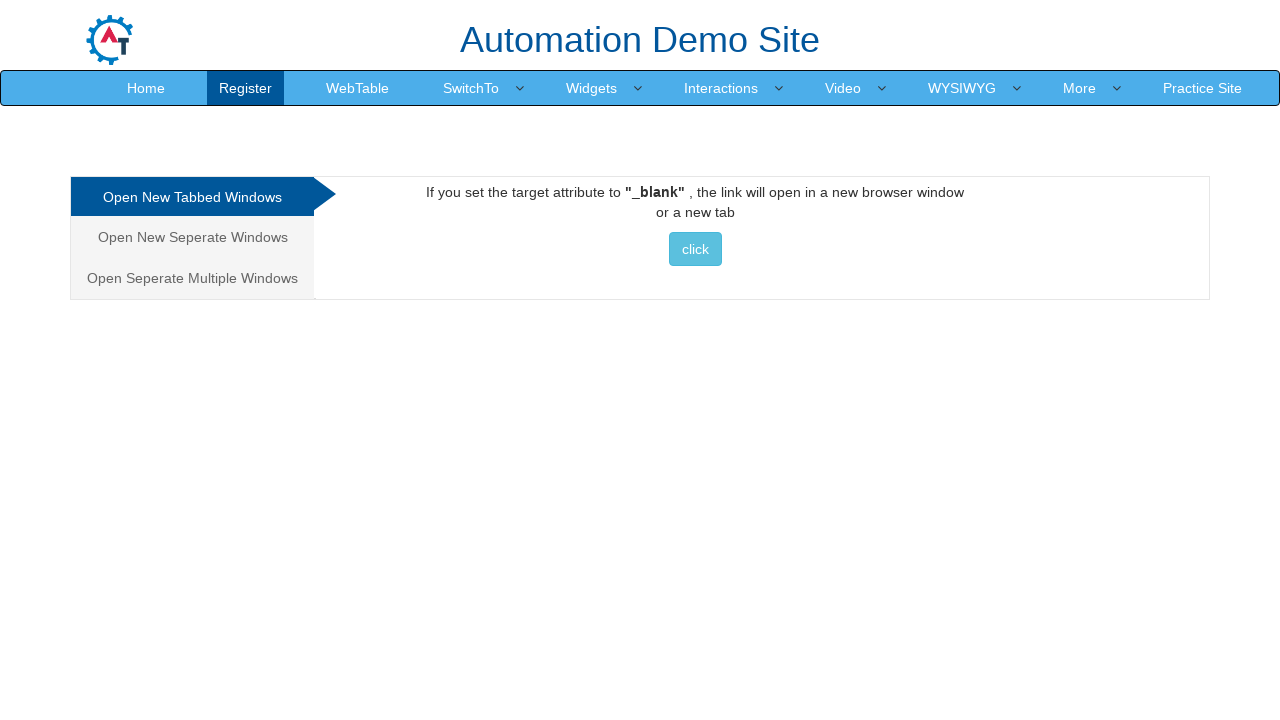

Clicked button to open new window at (695, 249) on xpath=//*[@id='Tabbed']/a/button
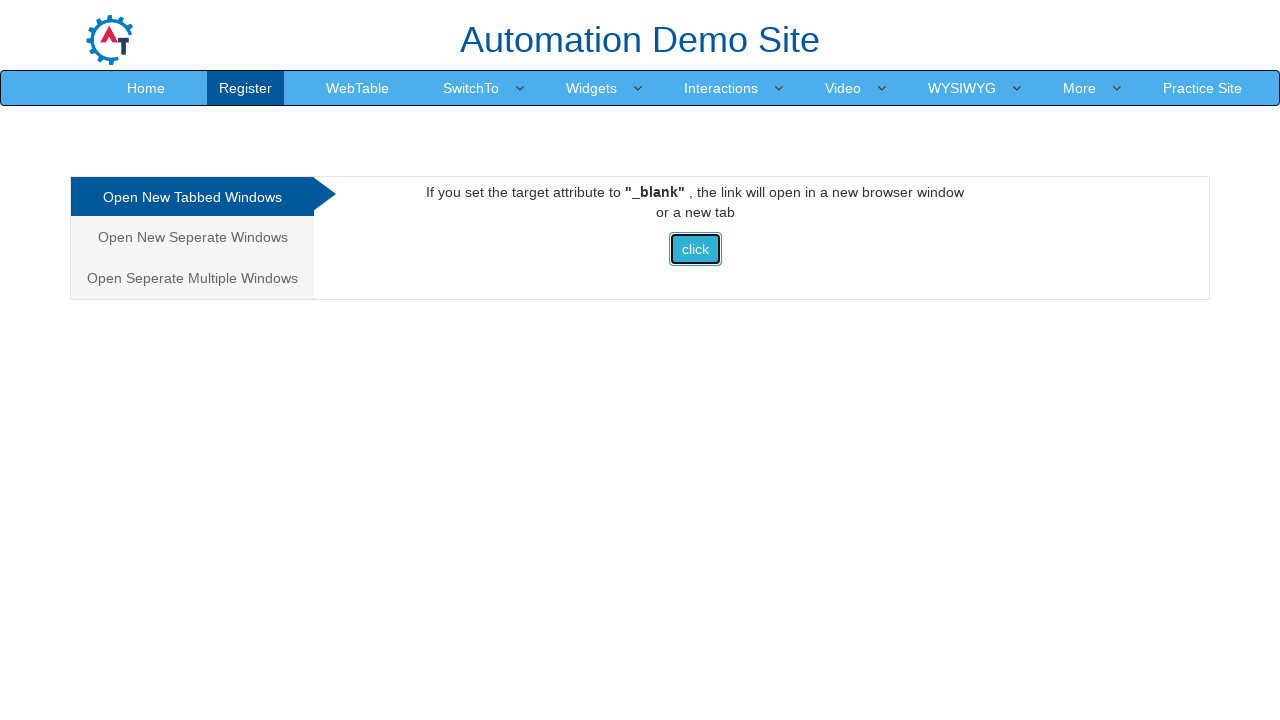

New window opened and captured
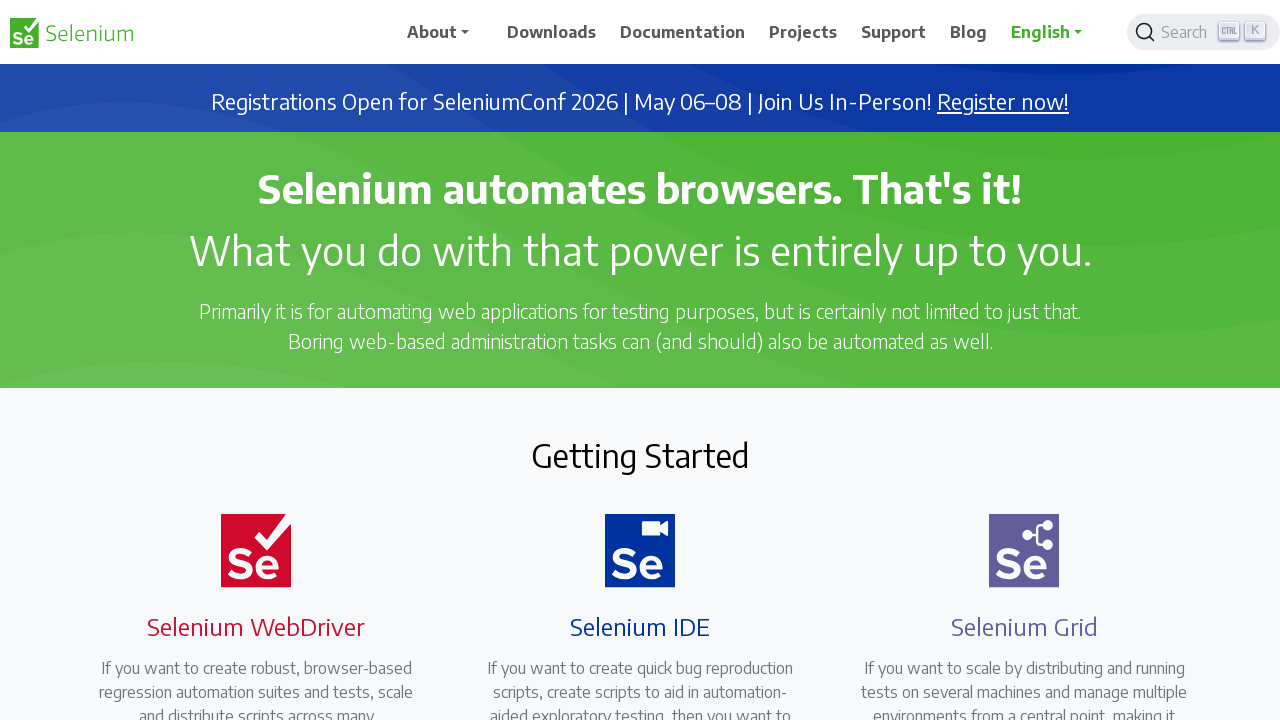

New window loaded completely
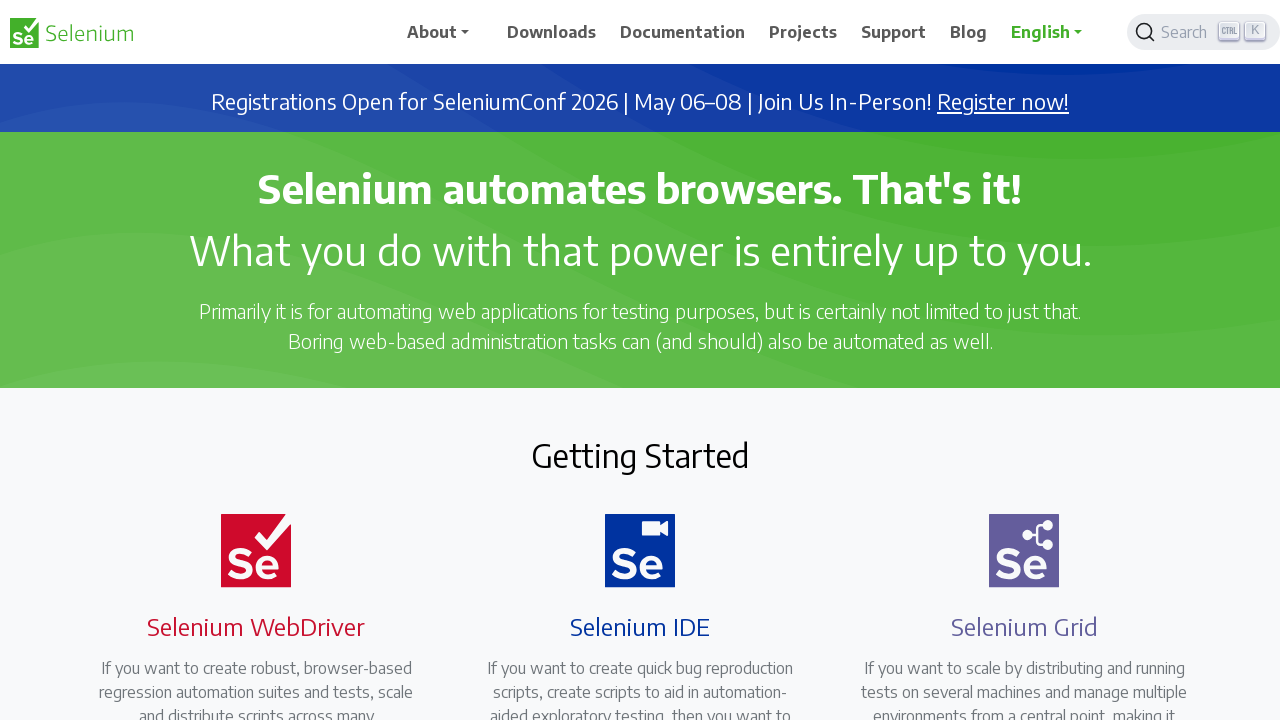

Verified new window title: Selenium
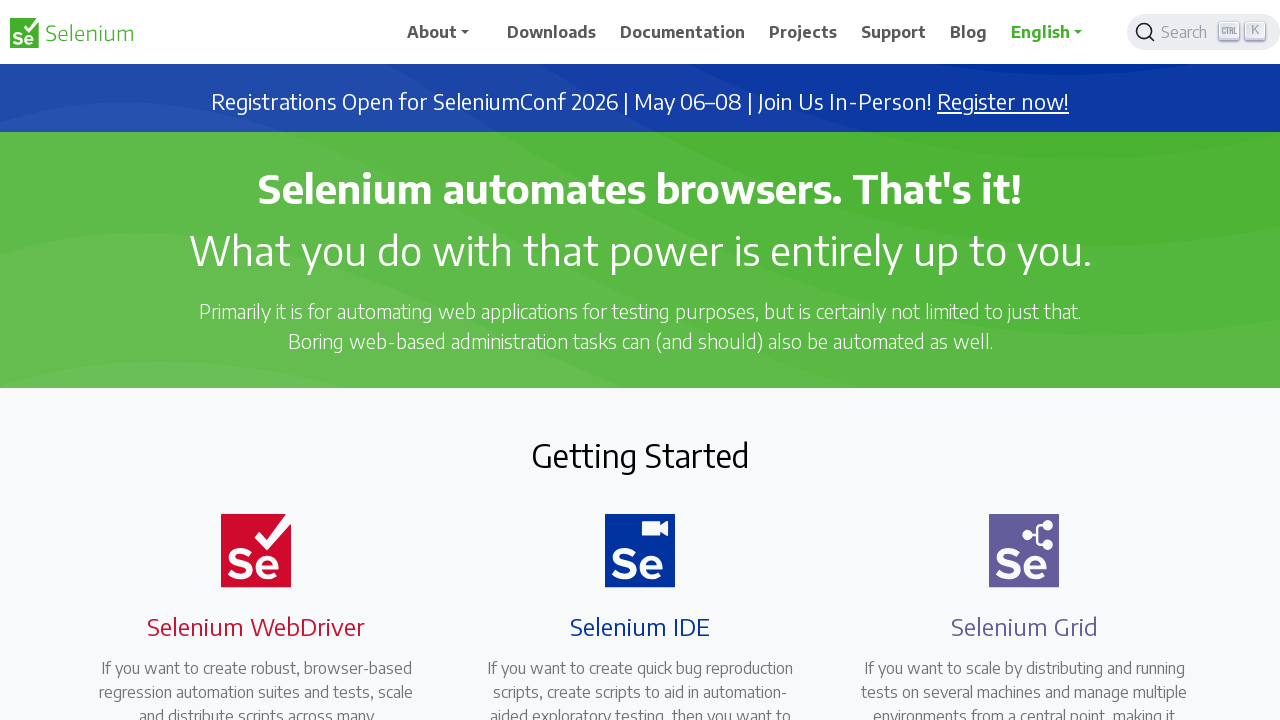

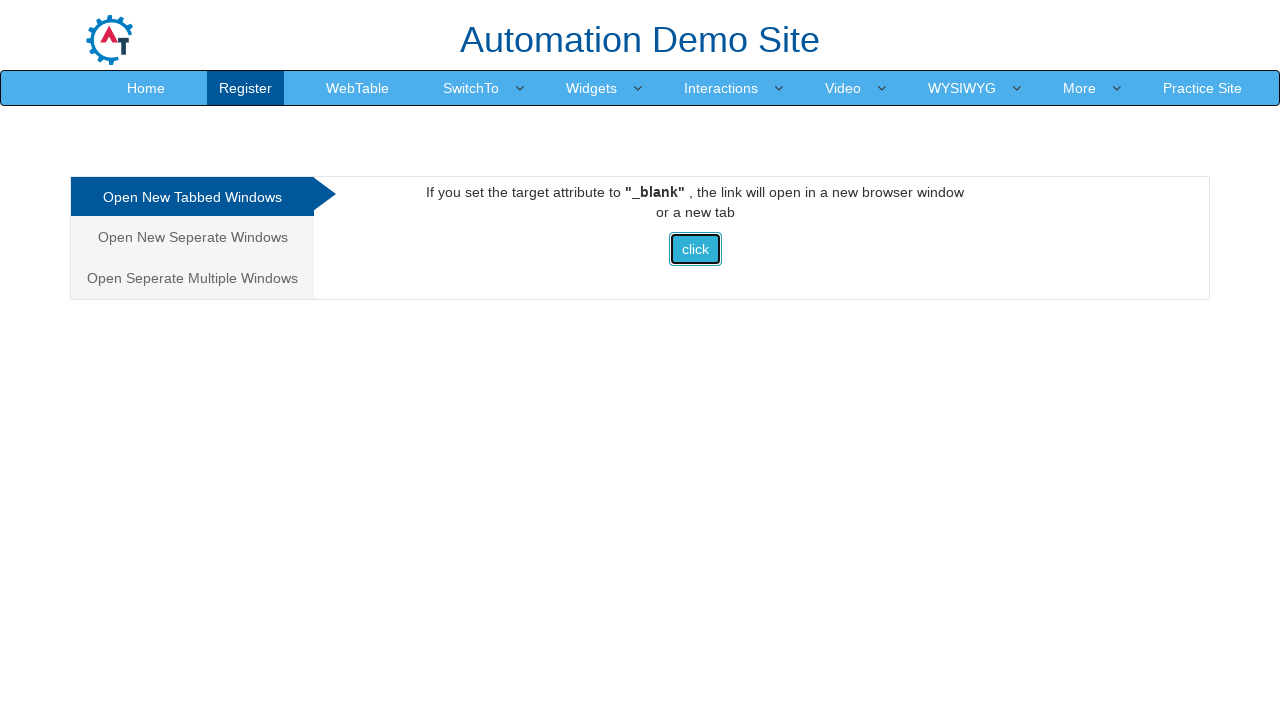